Tests navbar navigation by clicking on products, contact, cart, and login links and verifying each page loads correctly.

Starting URL: https://gadget-hub-shop.vercel.app

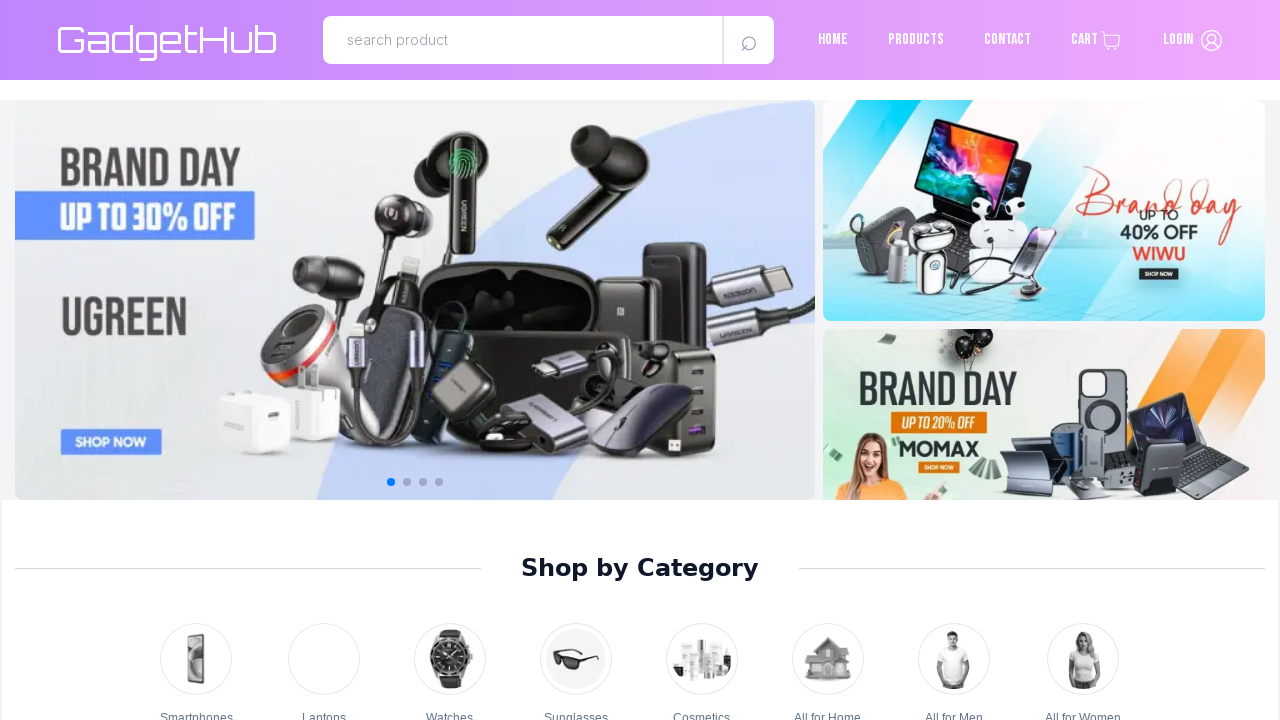

Clicked products link in navbar at (916, 40) on internal:role=link[name="products"i]
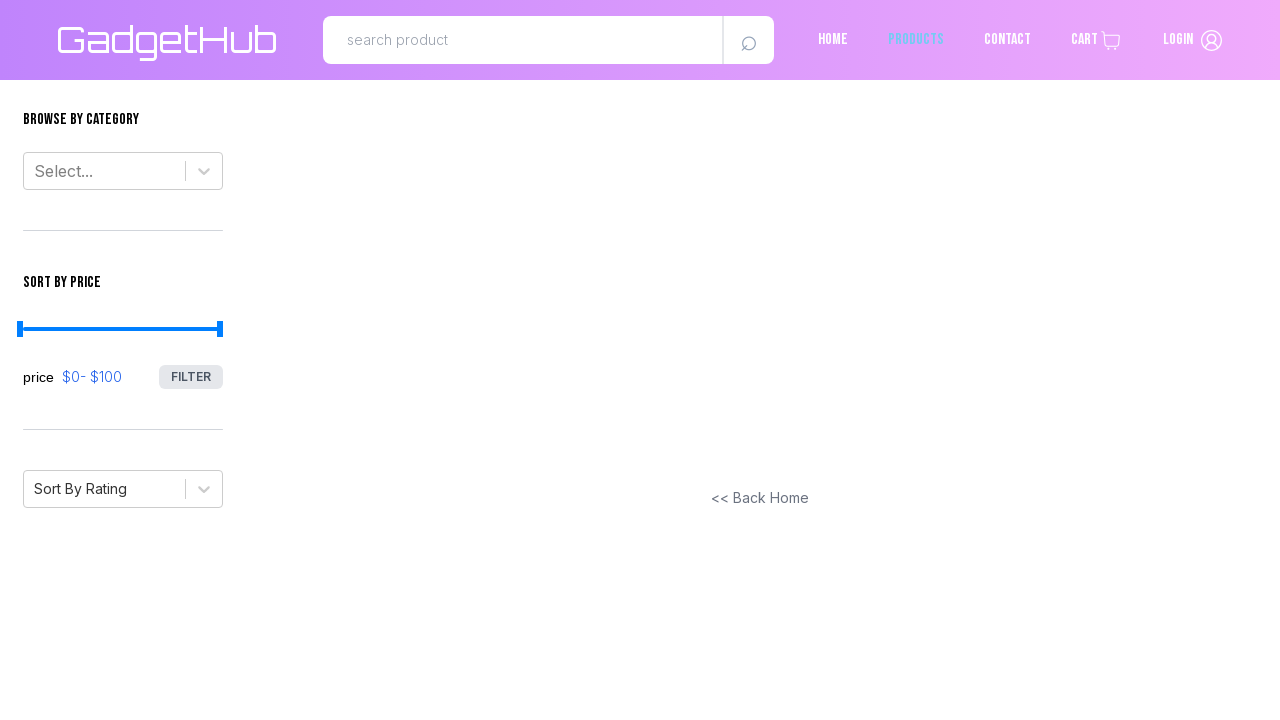

Navigated to products page
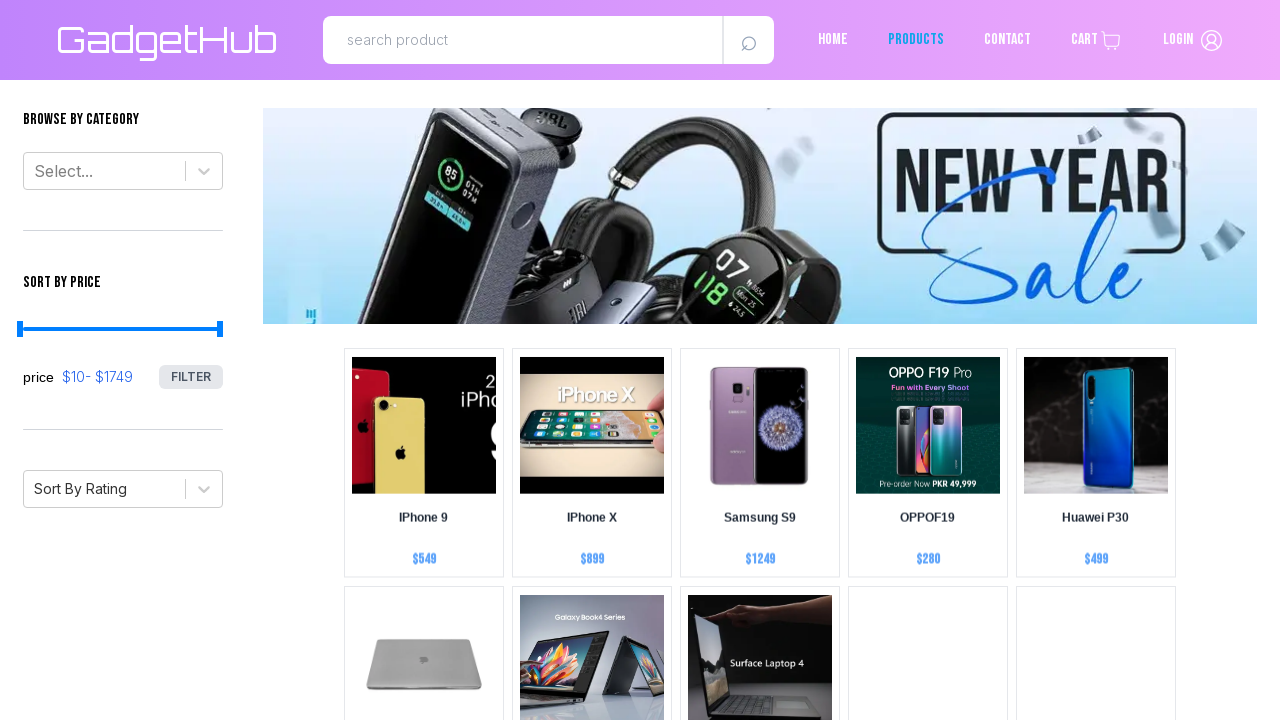

Products page content loaded
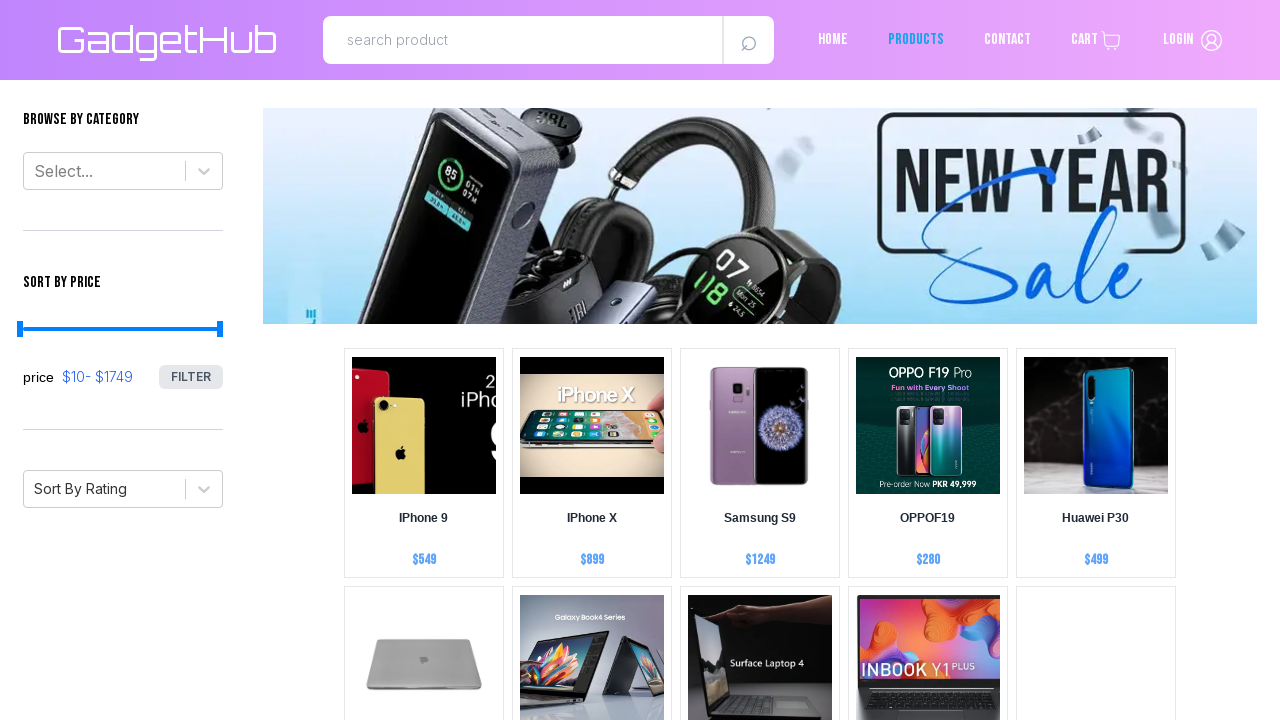

Clicked contact link in navbar at (1008, 40) on internal:role=link[name="contact"i]
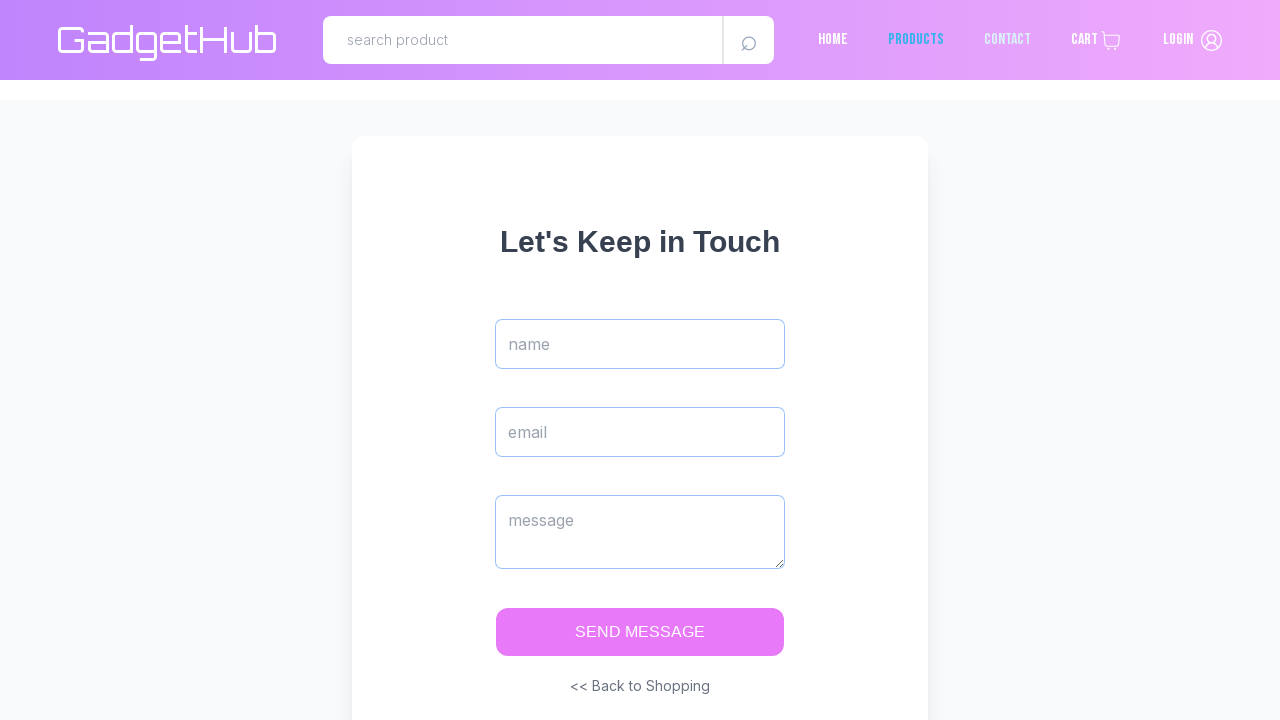

Navigated to contact page
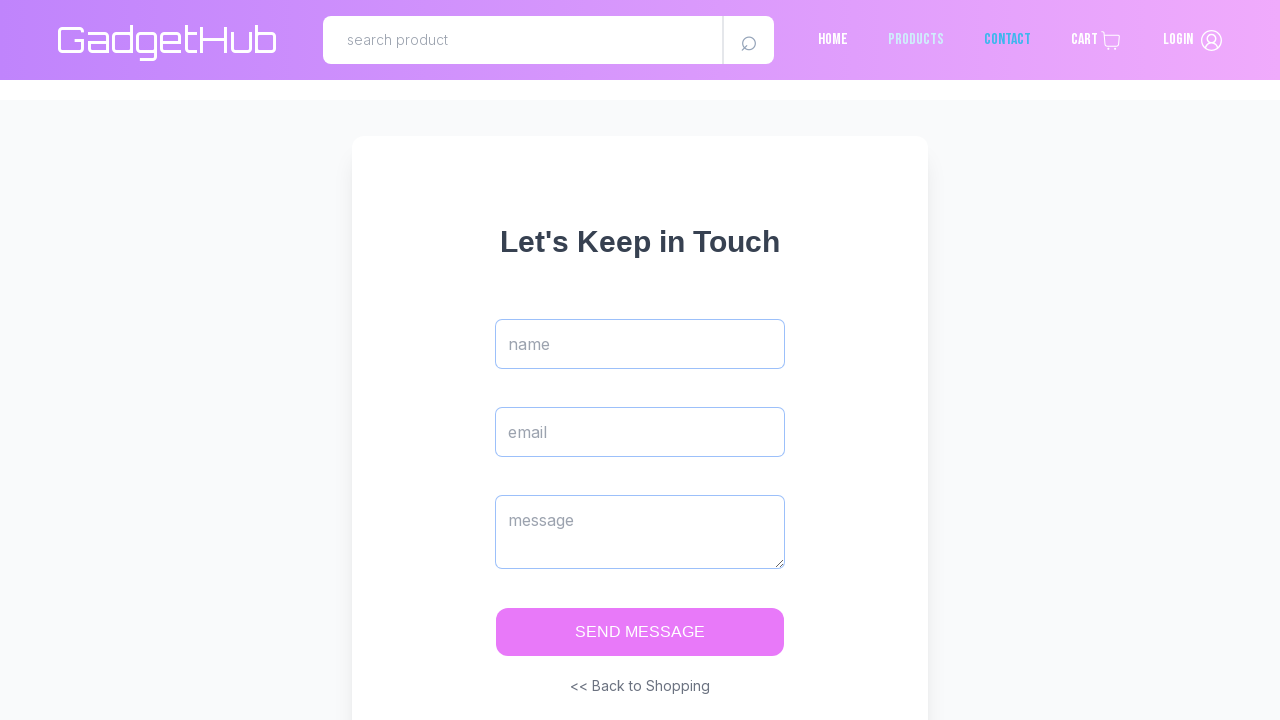

Contact page content loaded
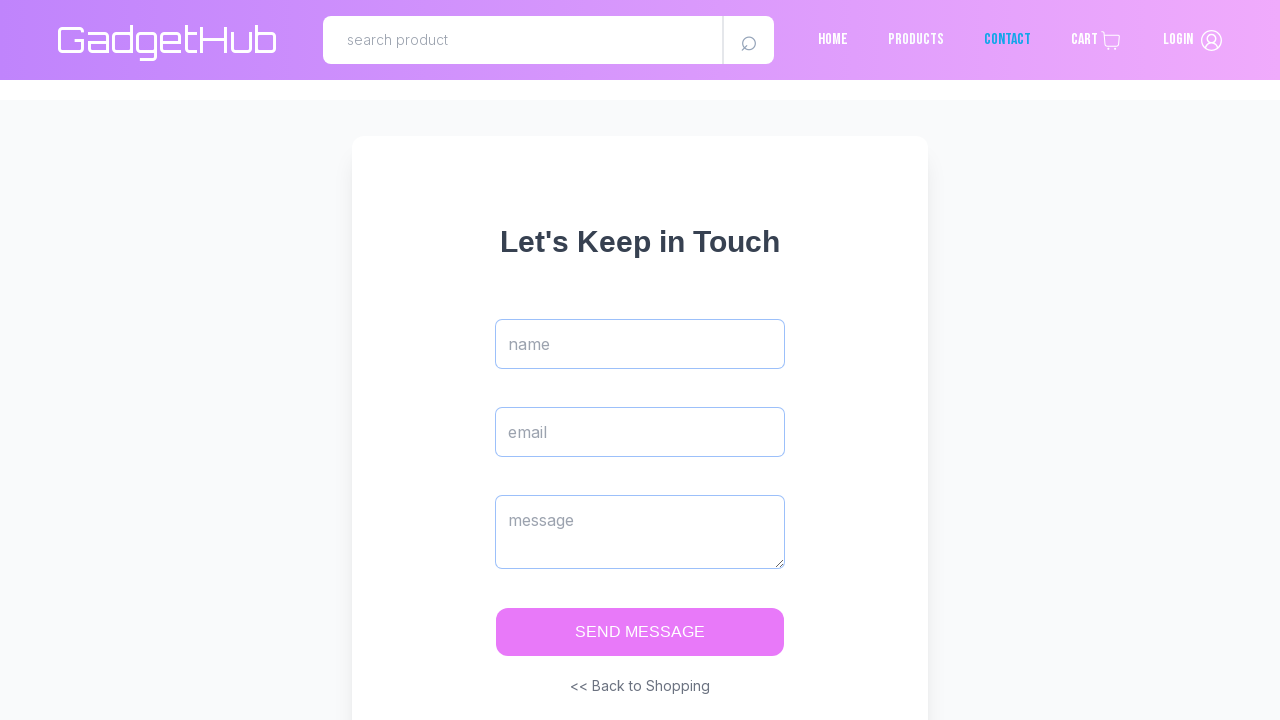

Clicked cart link in navbar at (1097, 40) on internal:role=link[name="cart"i]
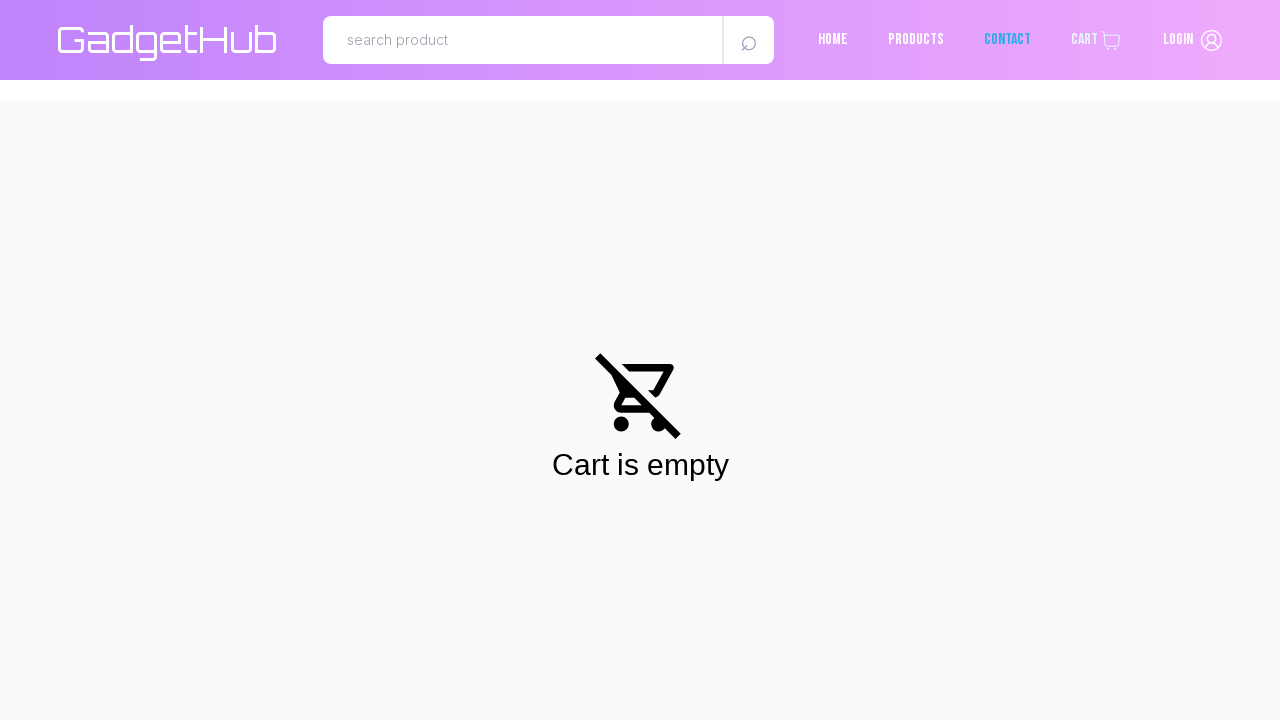

Navigated to cart page
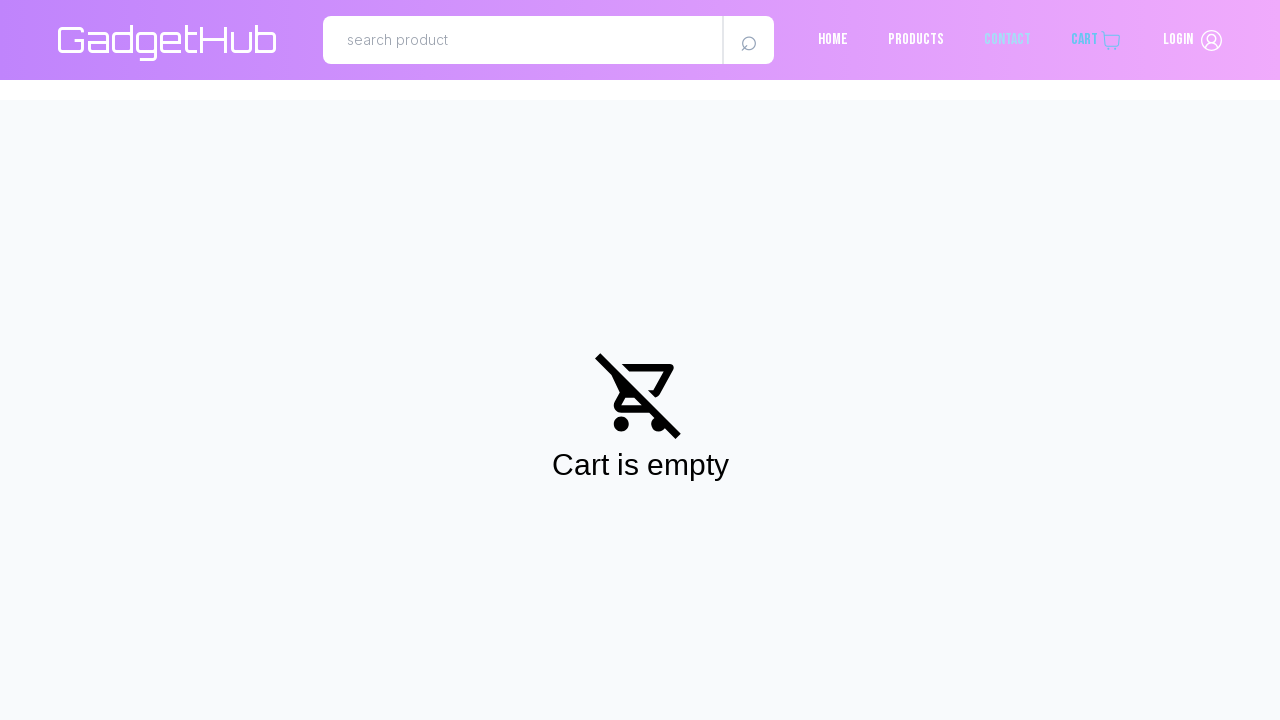

Cart page content loaded
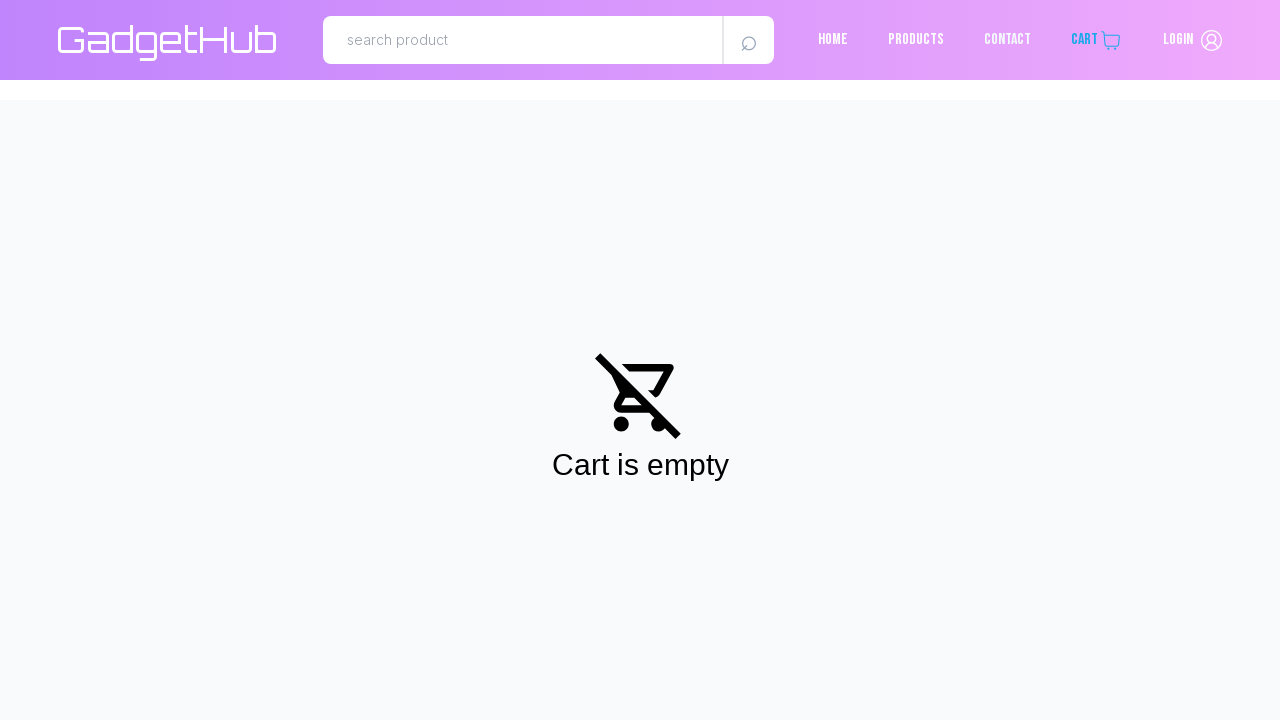

Clicked login link in navbar at (1178, 40) on internal:role=link[name="login"i]
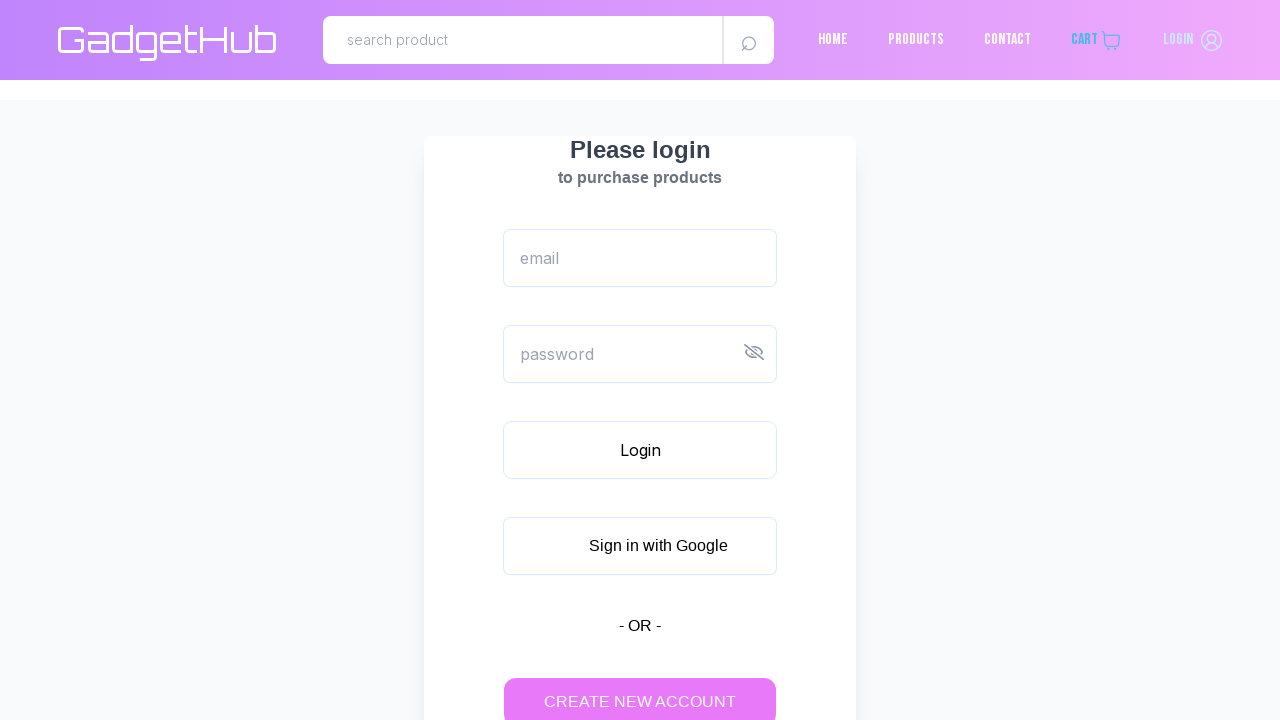

Navigated to login page
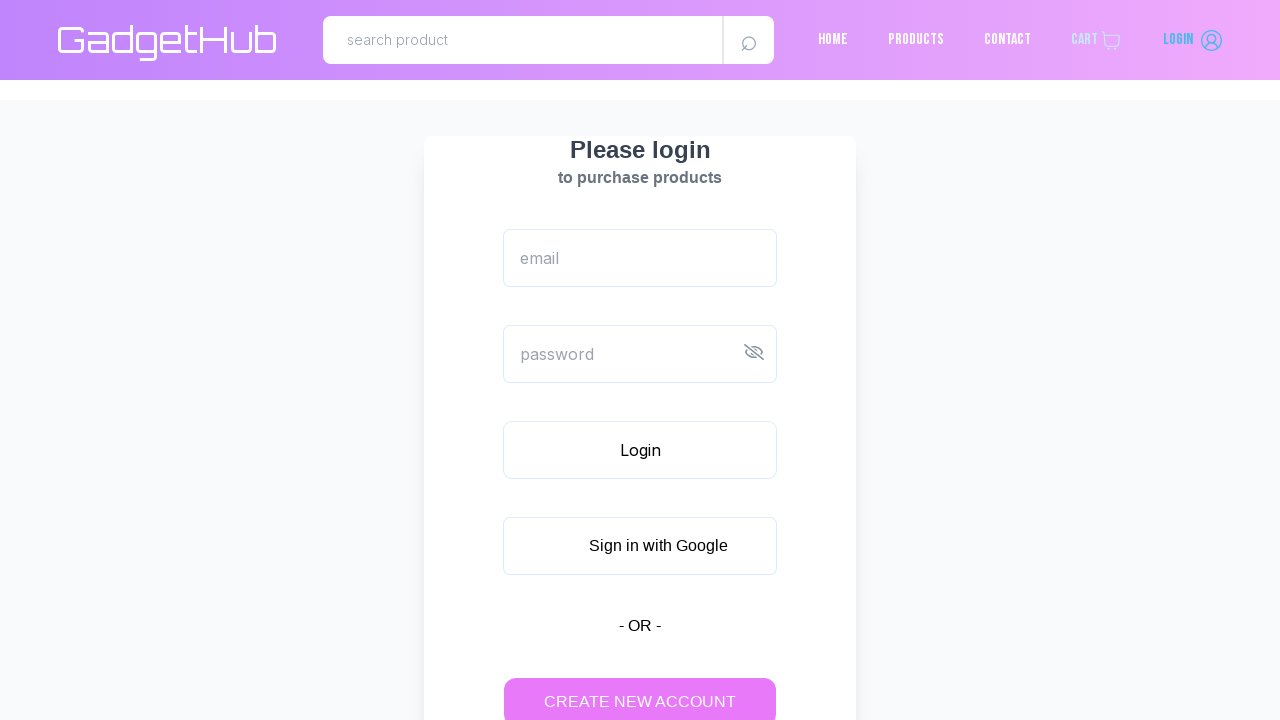

Login page content loaded
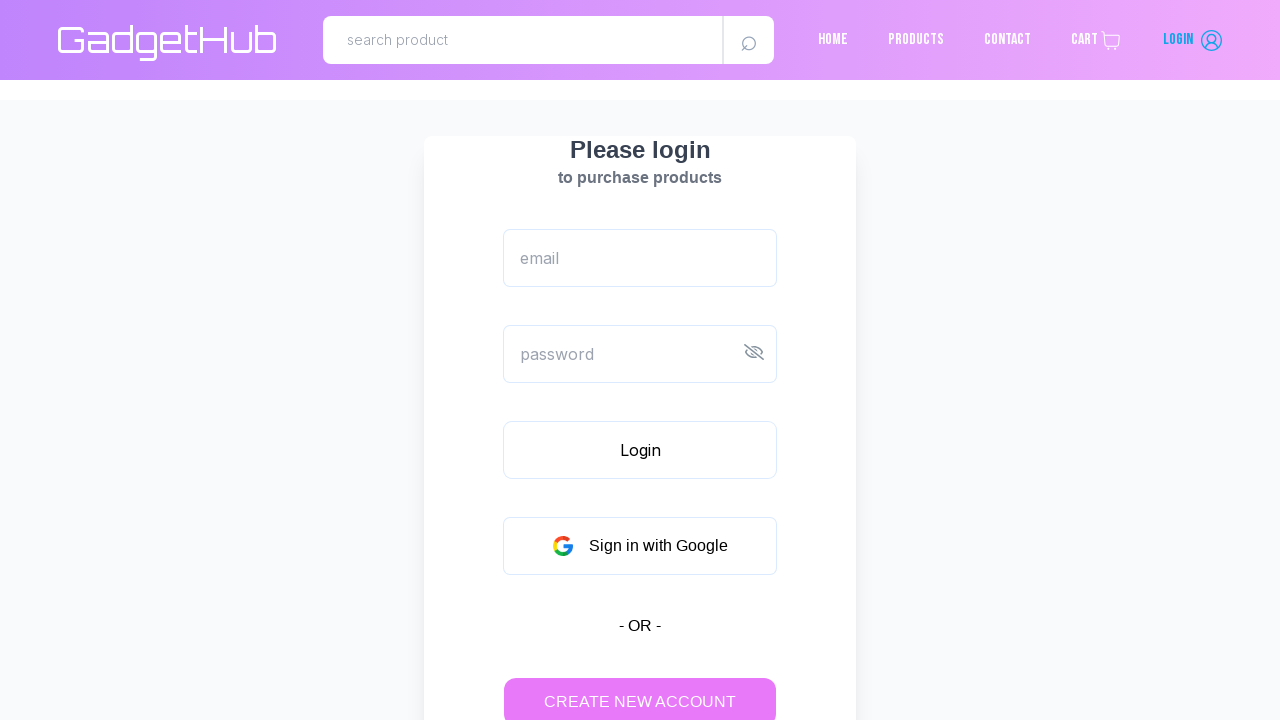

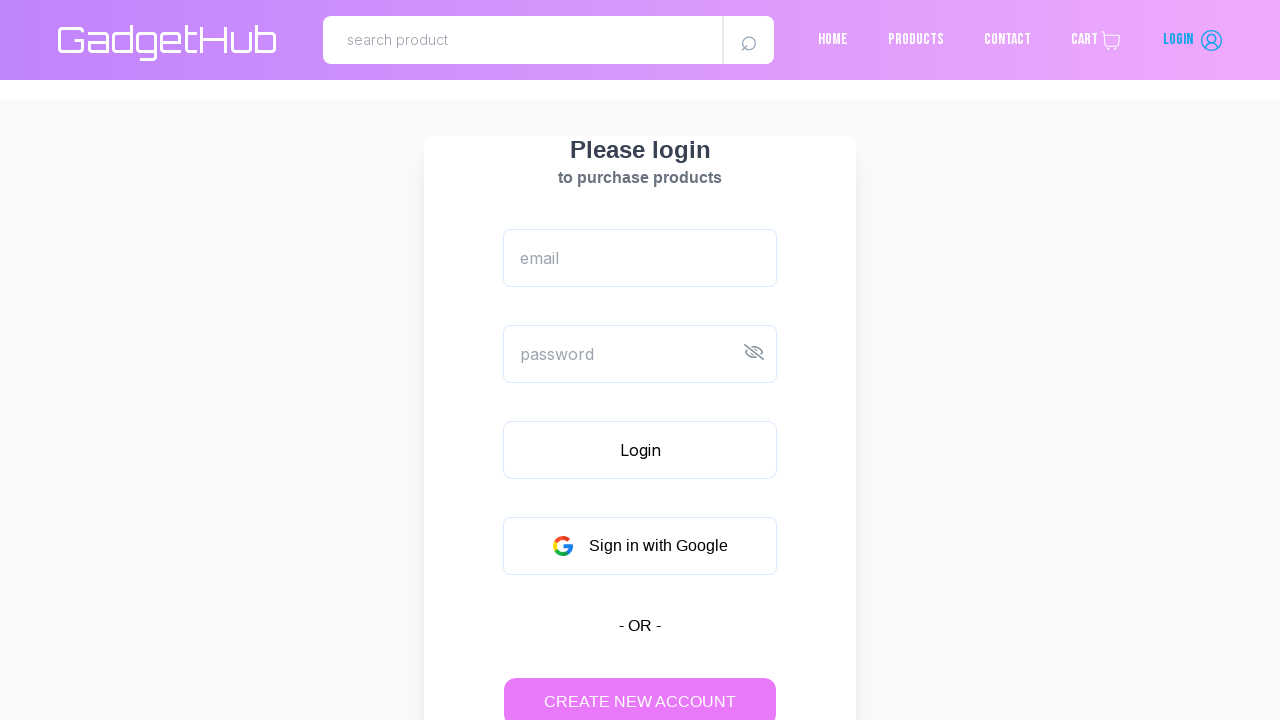